Tests form interaction on demoqa.com by filling text fields and submitting a form

Starting URL: https://demoqa.com/text-box

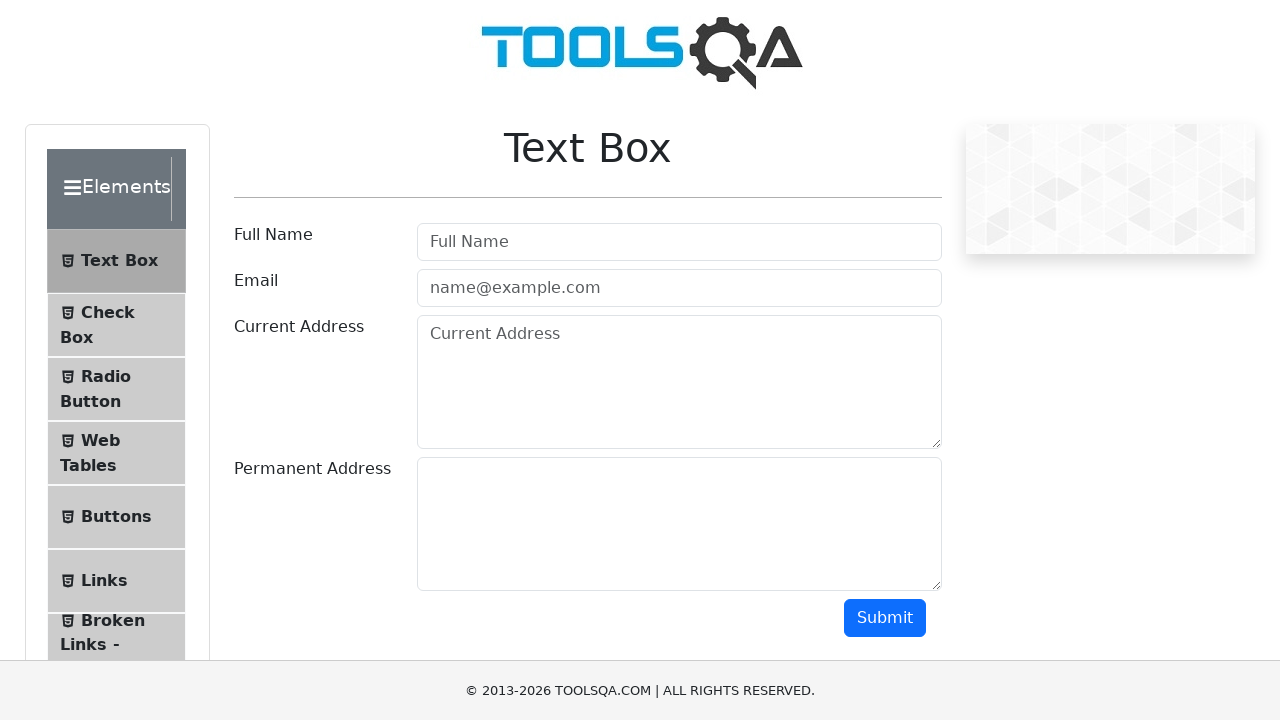

Filled Full Name field with 'John Doe' on #userName
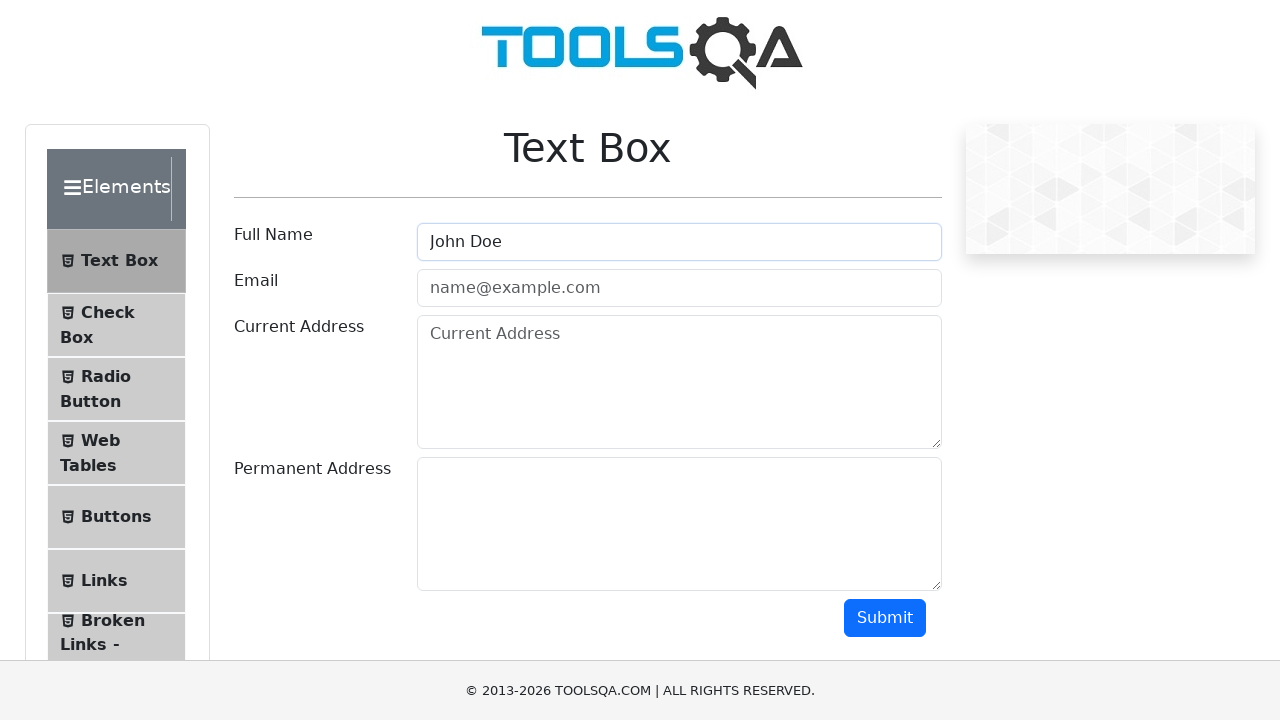

Filled Email field with 'johndoe@example.com' on #userEmail
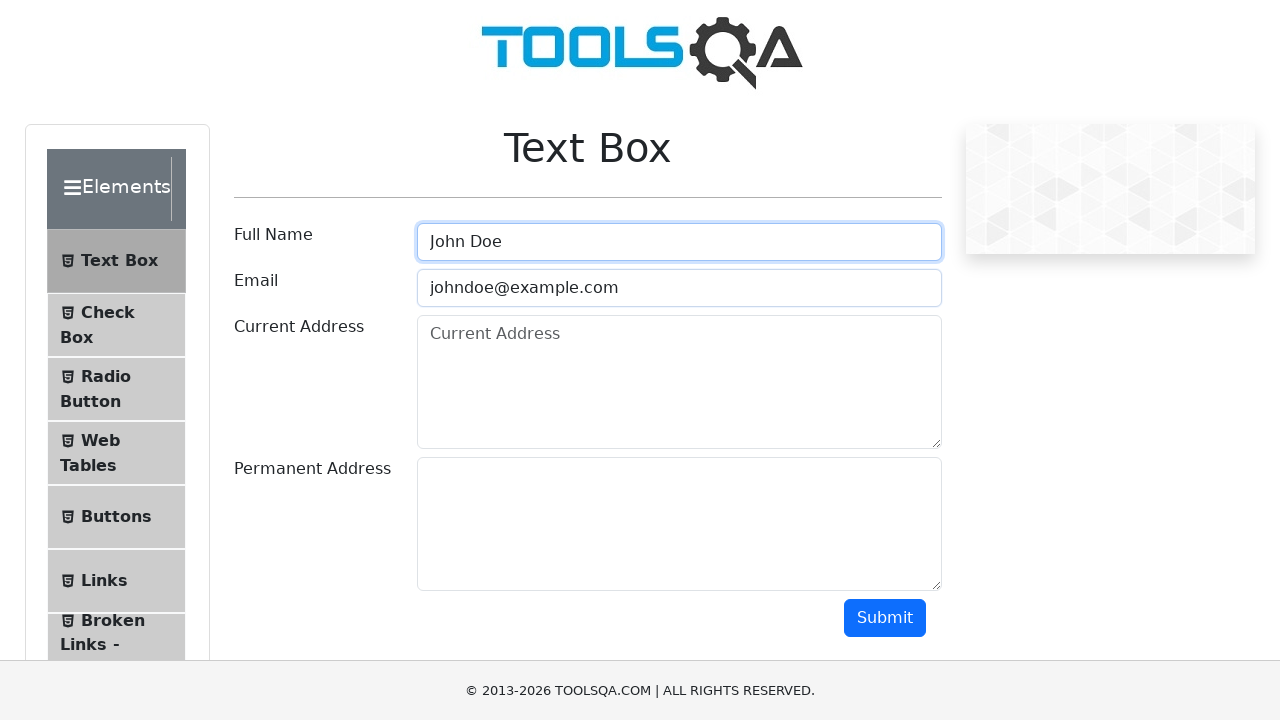

Filled Current Address field with '123 Main Street, New York, NY 10001' on #currentAddress
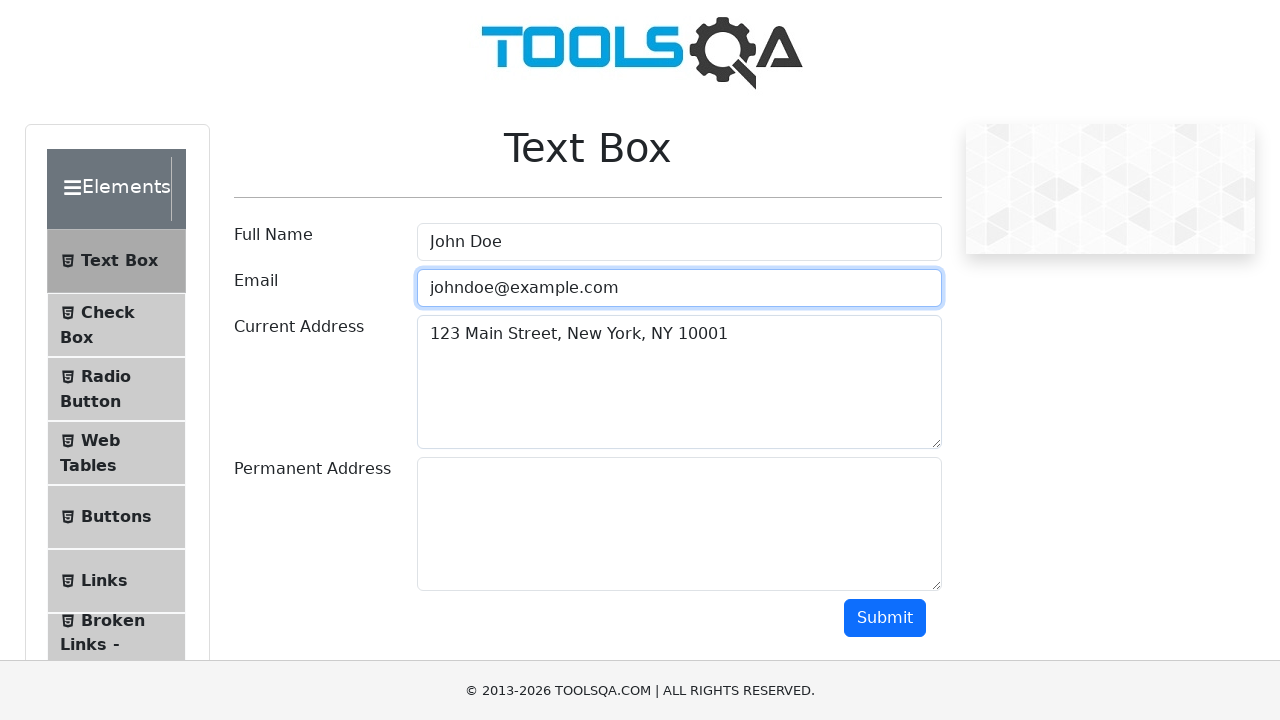

Filled Permanent Address field with '456 Oak Avenue, Los Angeles, CA 90001' on #permanentAddress
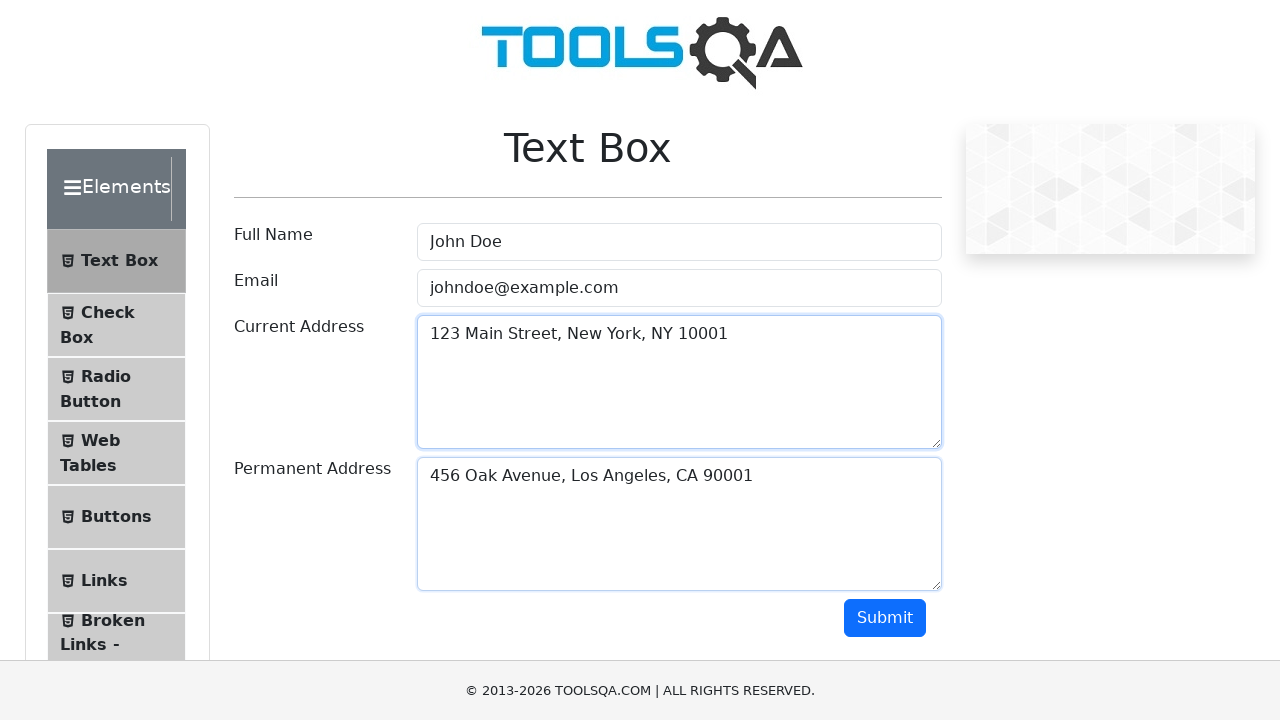

Clicked submit button to submit the form at (885, 618) on #submit
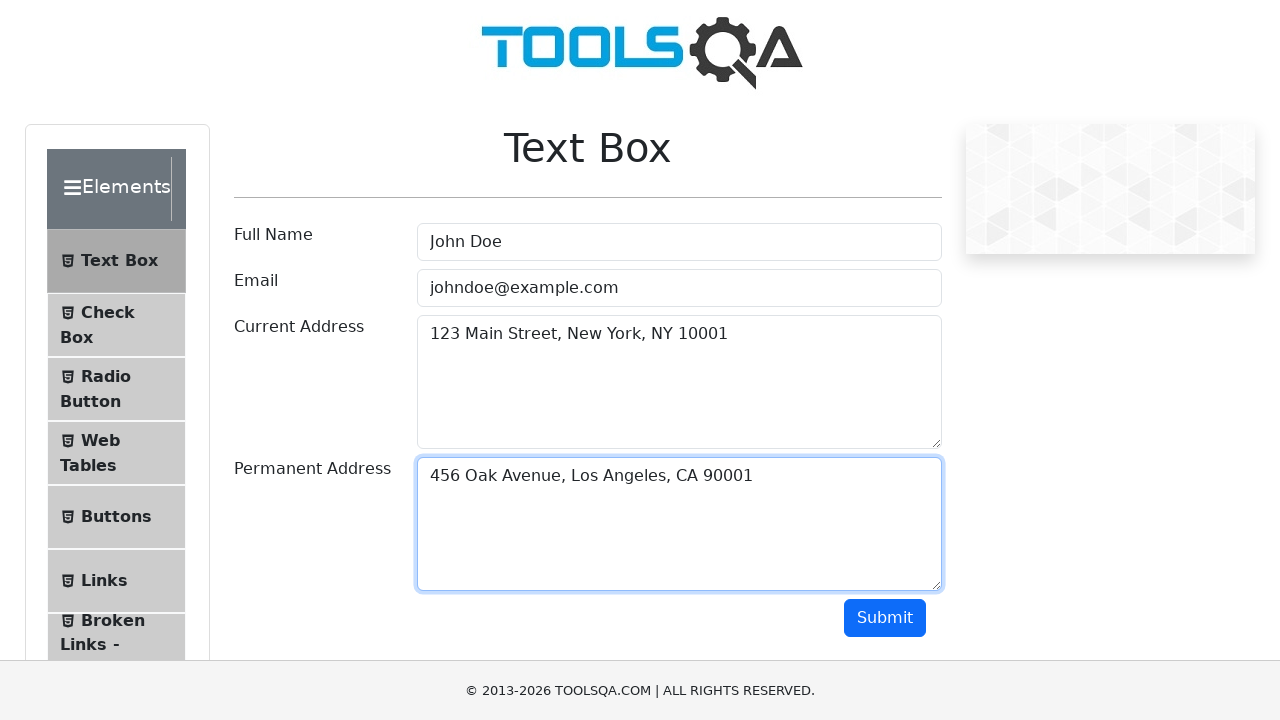

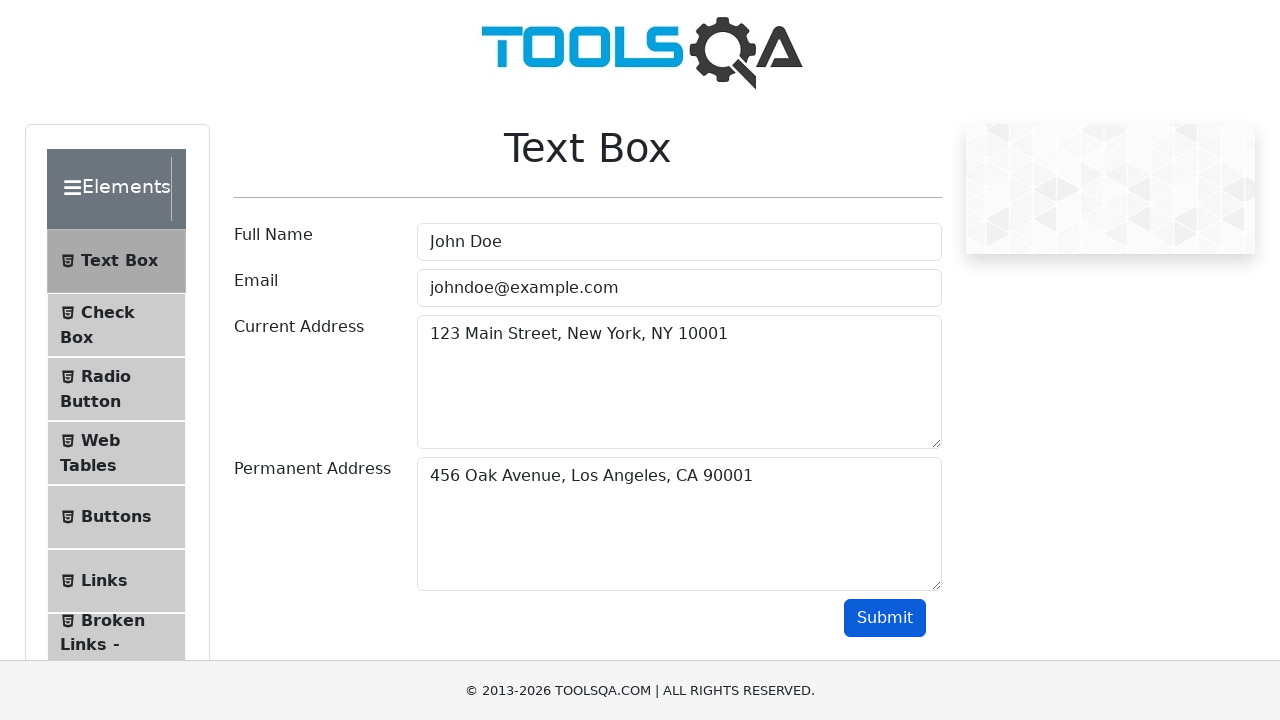